Tests closing a modal entry advertisement popup by clicking the Close button in the modal footer

Starting URL: http://the-internet.herokuapp.com/entry_ad

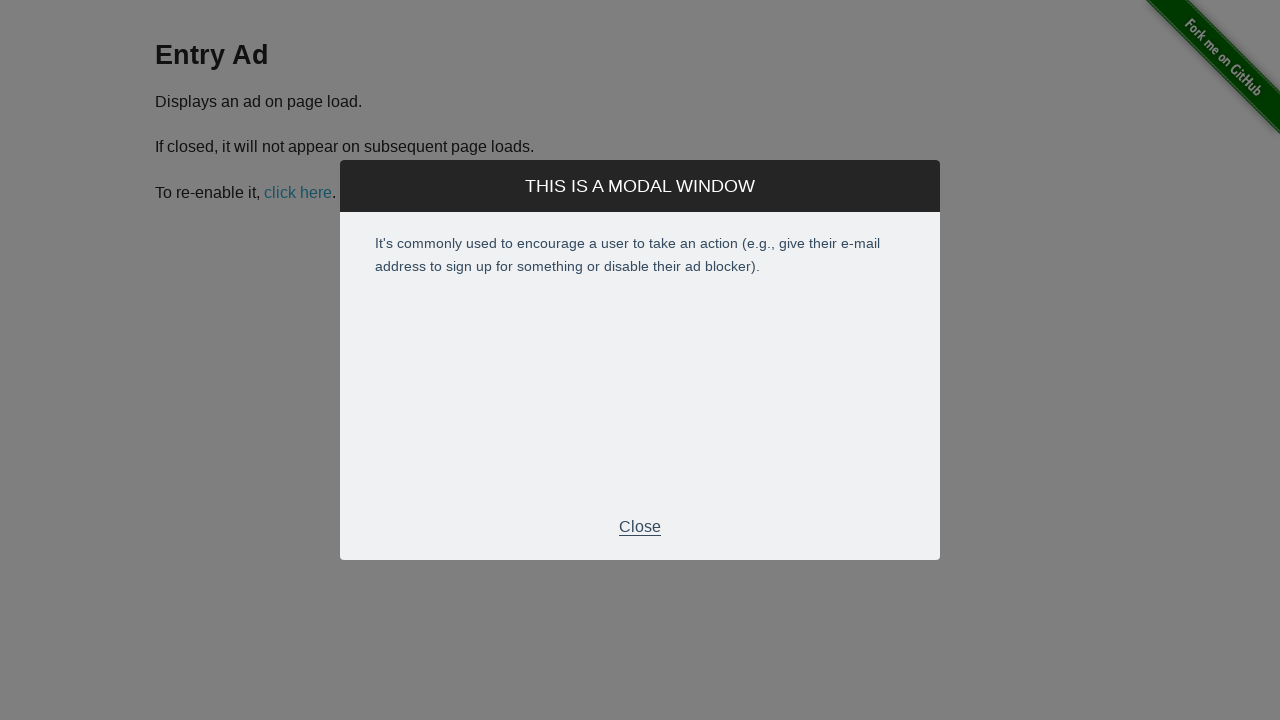

Waited for modal footer close button to appear
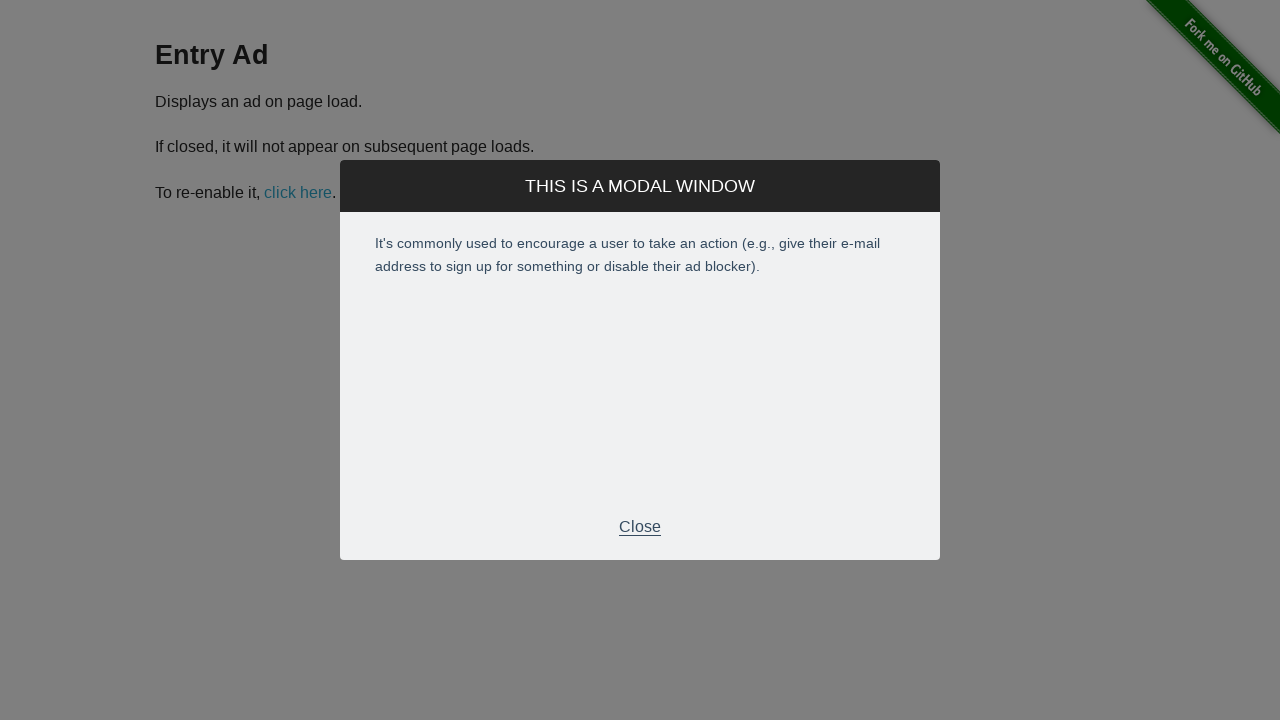

Clicked the Close button in the modal footer at (640, 527) on .modal-footer p
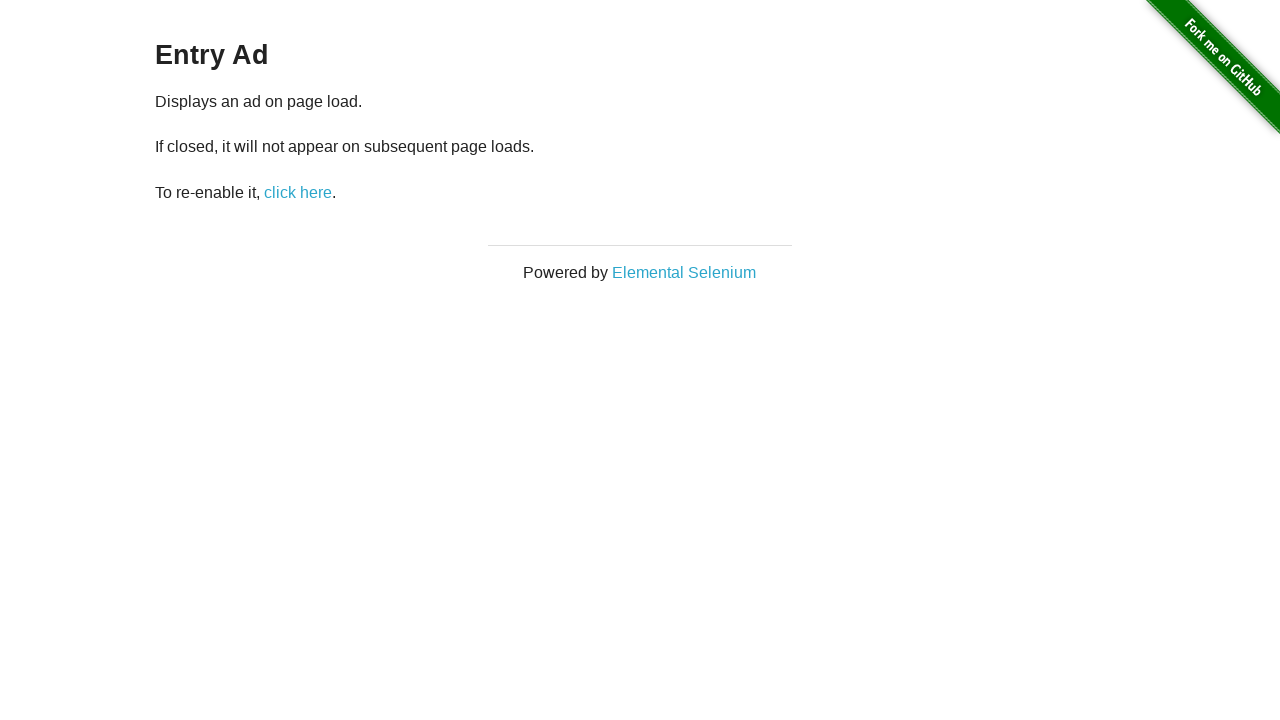

Entry advertisement modal closed and disappeared
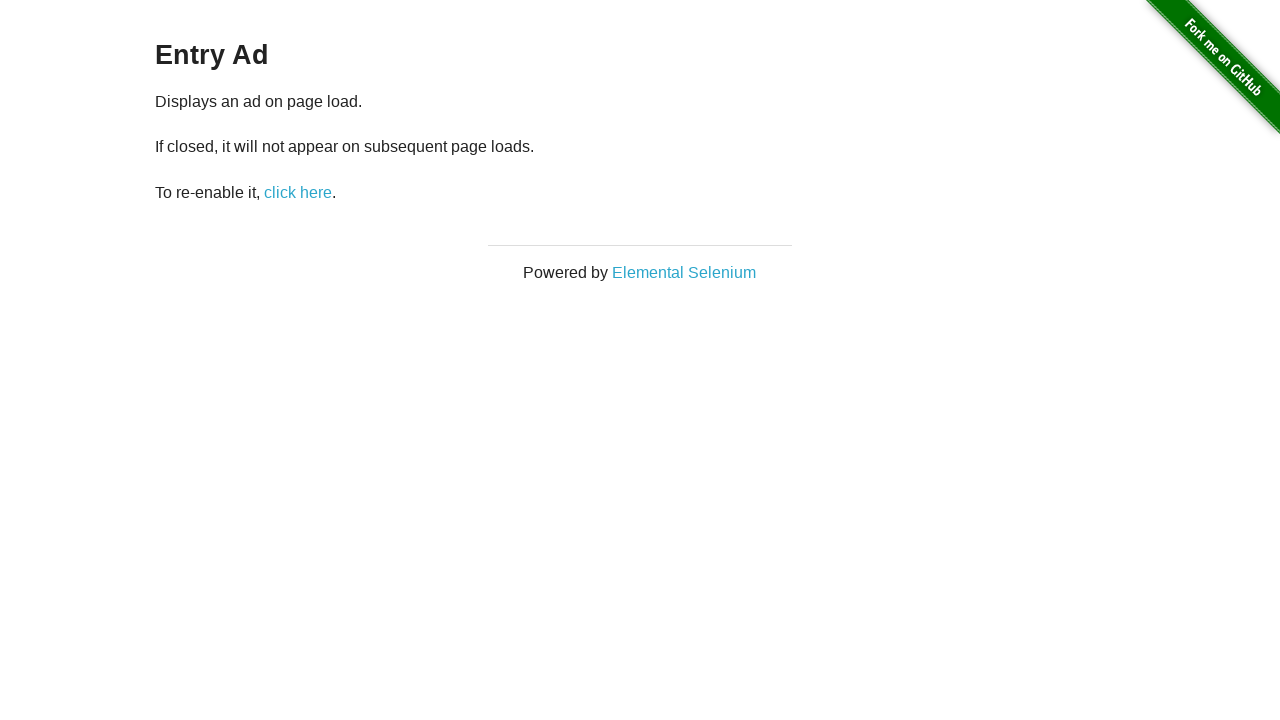

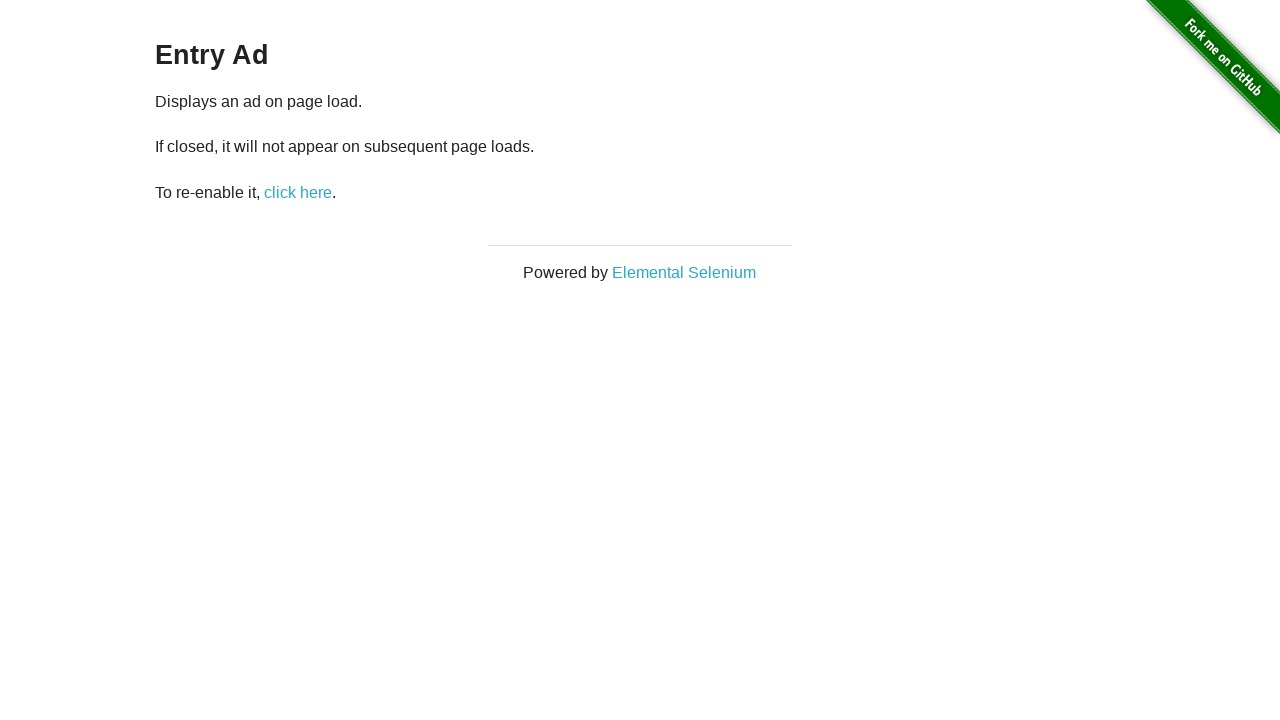